Tests dynamic handling of radio buttons and checkboxes by selecting the Ruby radio button and the Code checkbox

Starting URL: https://seleniumpractise.blogspot.com/2016/08/how-to-automate-radio-button-in.html

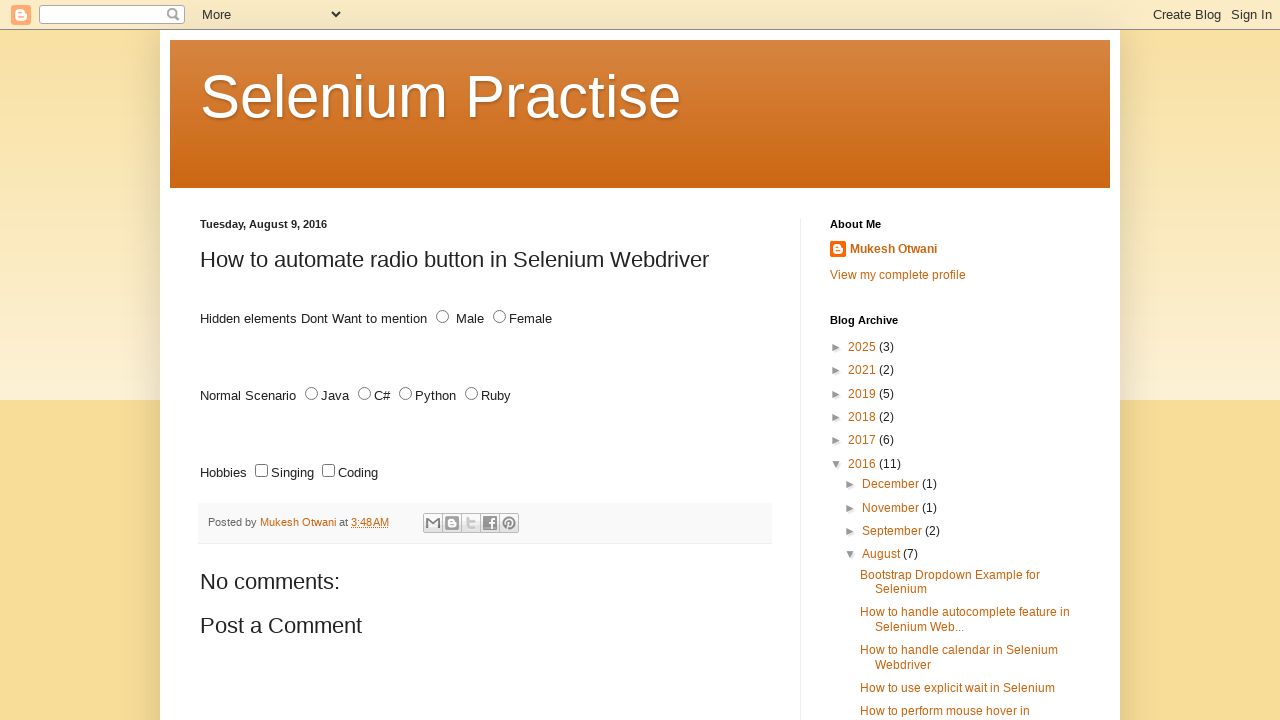

Located all radio buttons with name='lang'
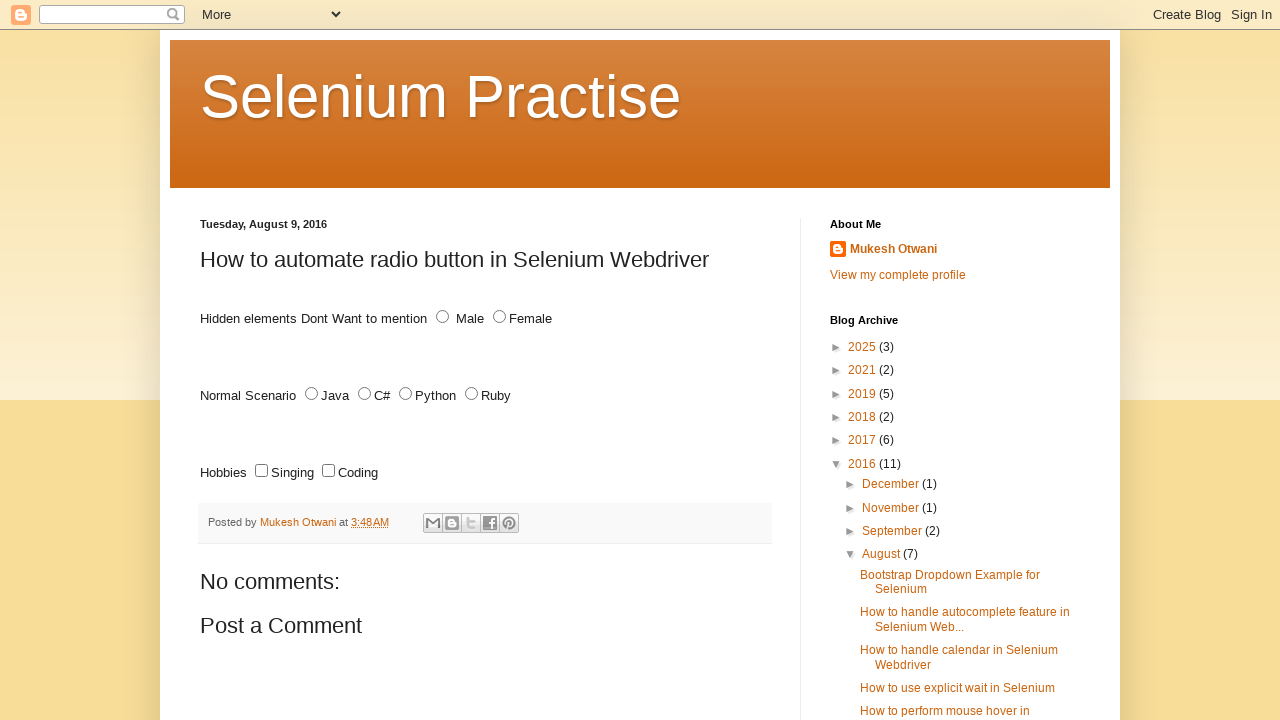

Selected Ruby radio button at (472, 394) on xpath=//input[@name='lang' and @type='radio'] >> nth=3
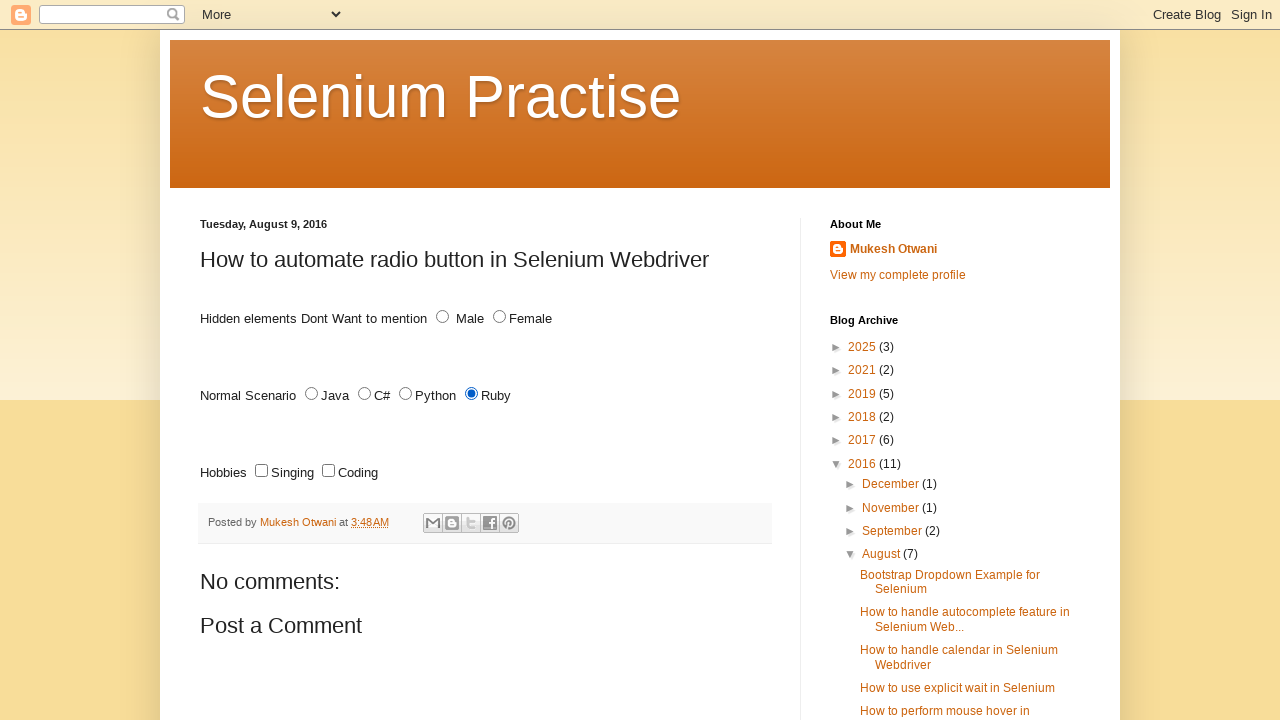

Located all checkboxes on the page
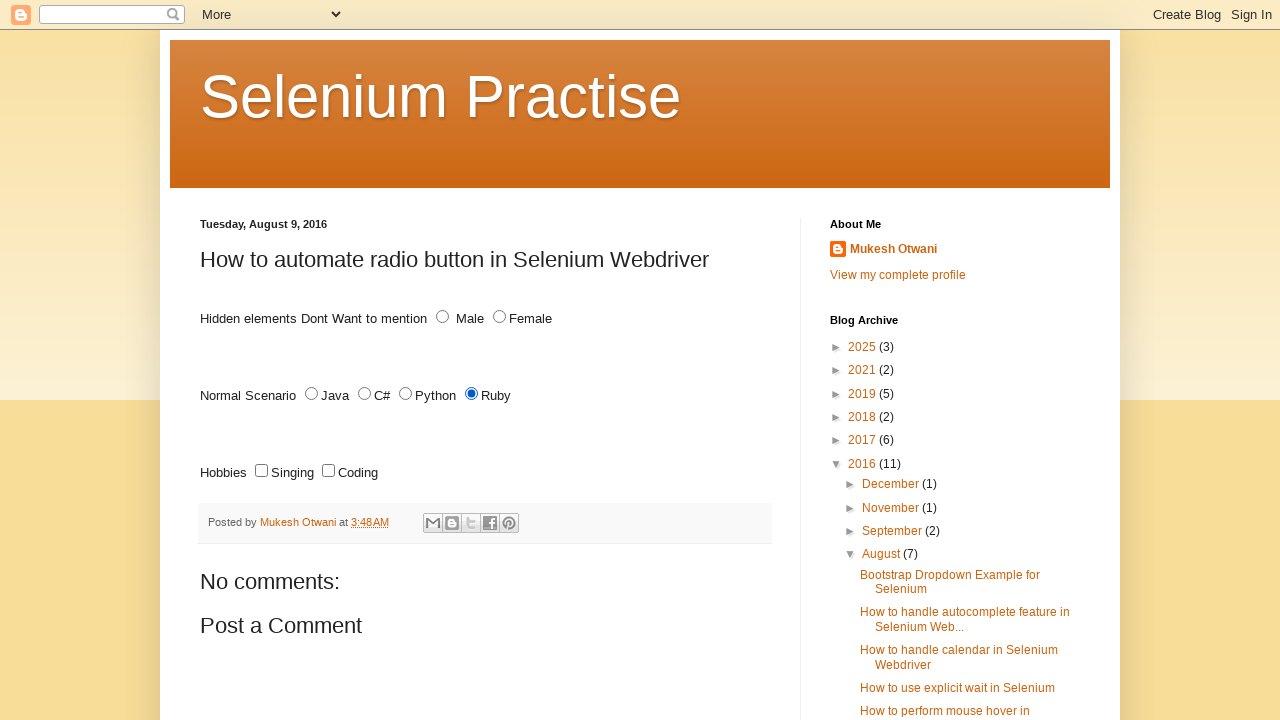

Selected Code checkbox at (328, 471) on xpath=//input[@type='checkbox'] >> nth=1
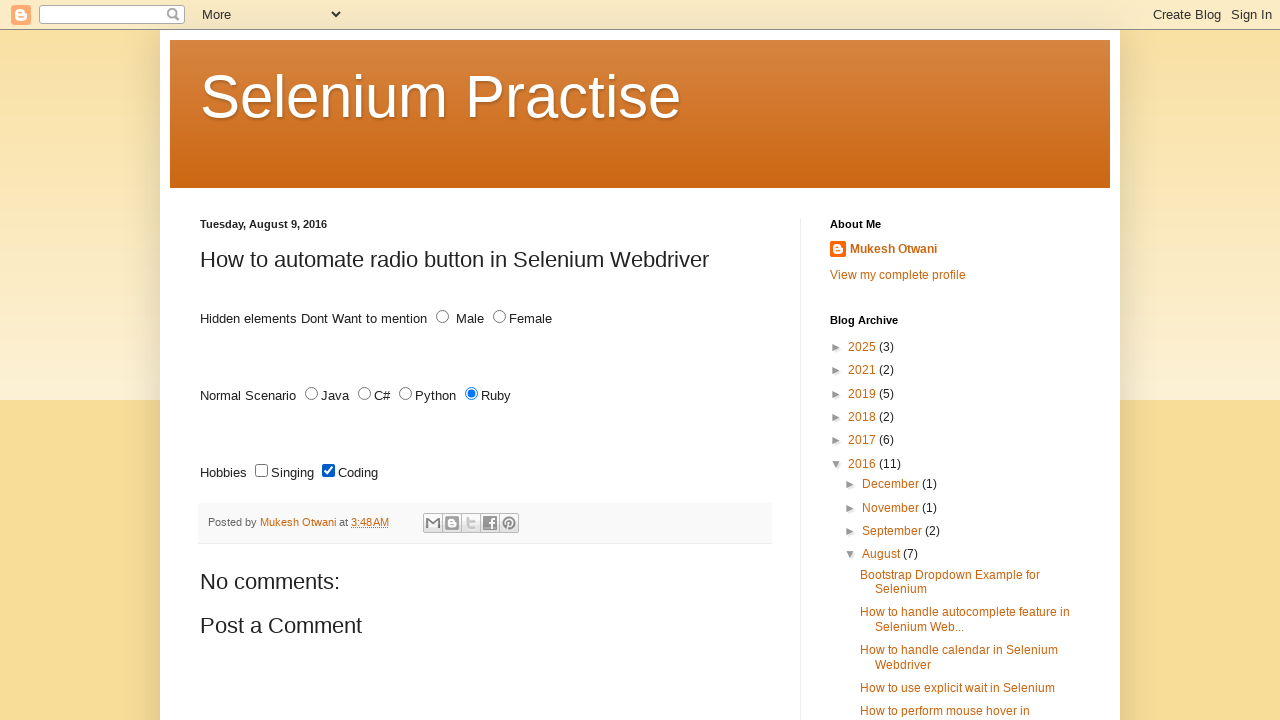

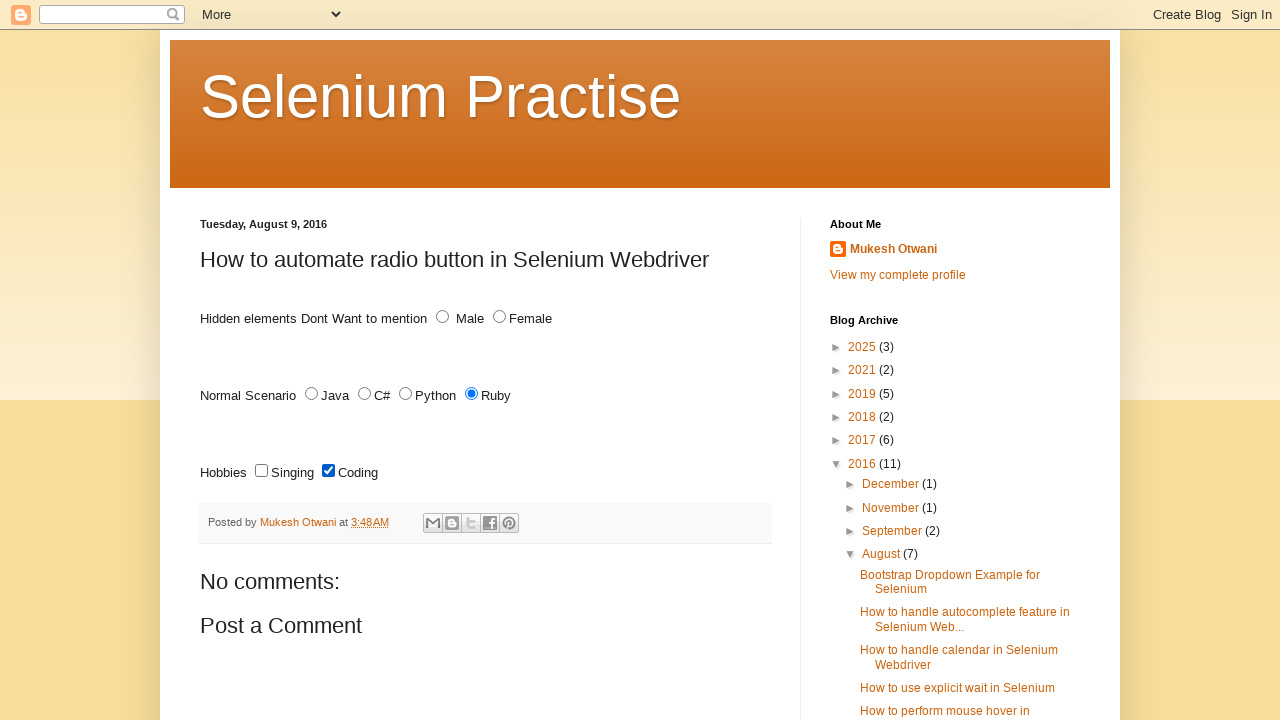